Navigates to httpbin.org endpoints to verify browser configuration by checking the user-agent page and then the IP verification page.

Starting URL: http://httpbin.org/user-agent

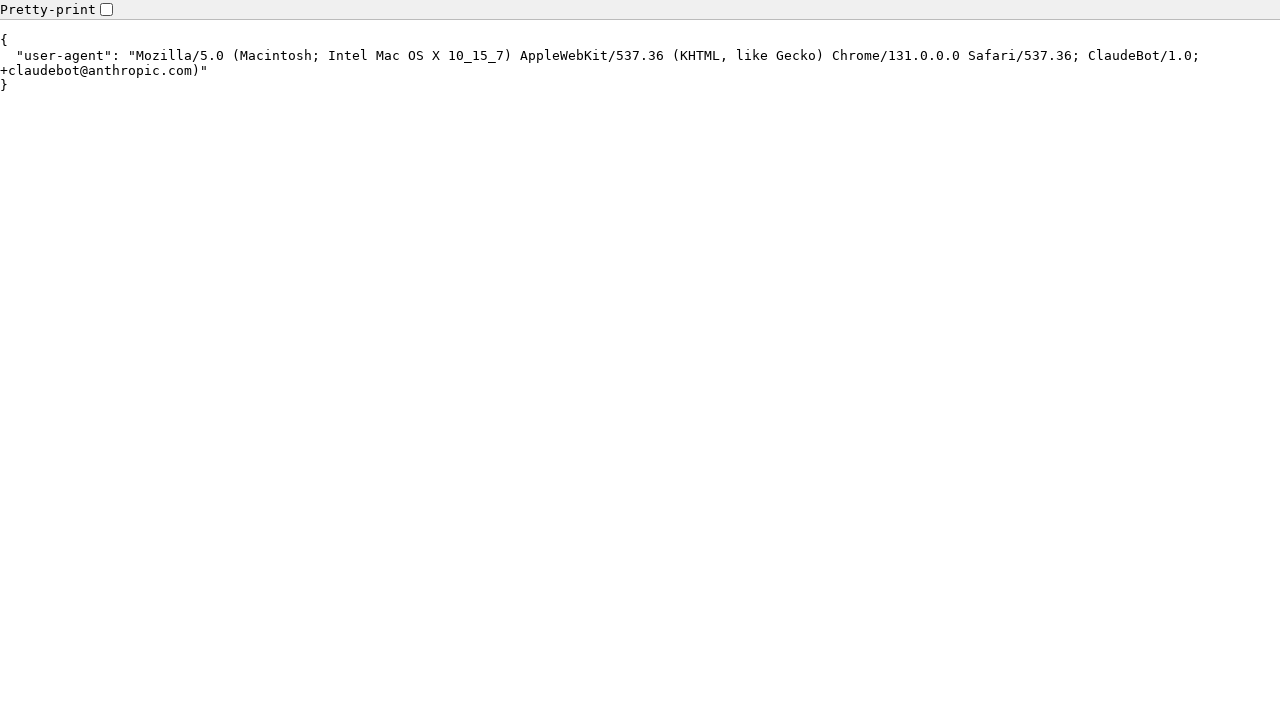

Waited for user-agent page content to load
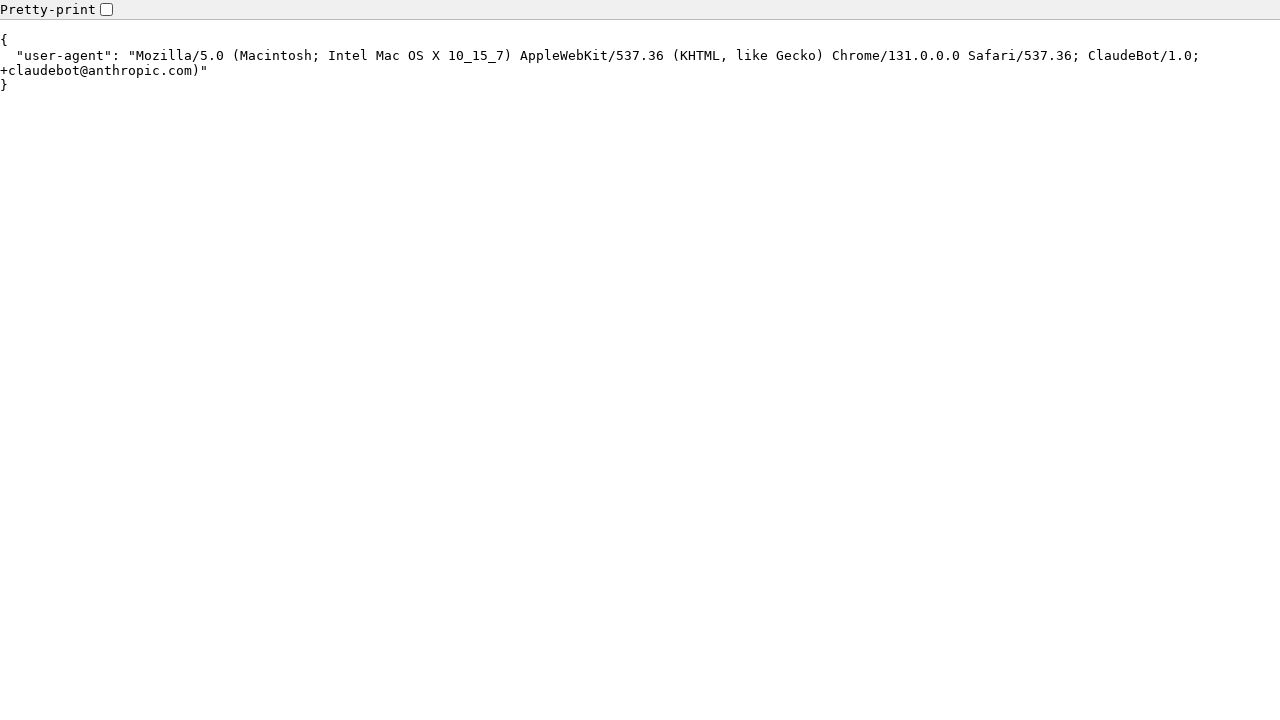

Navigated to httpbin.org IP verification page
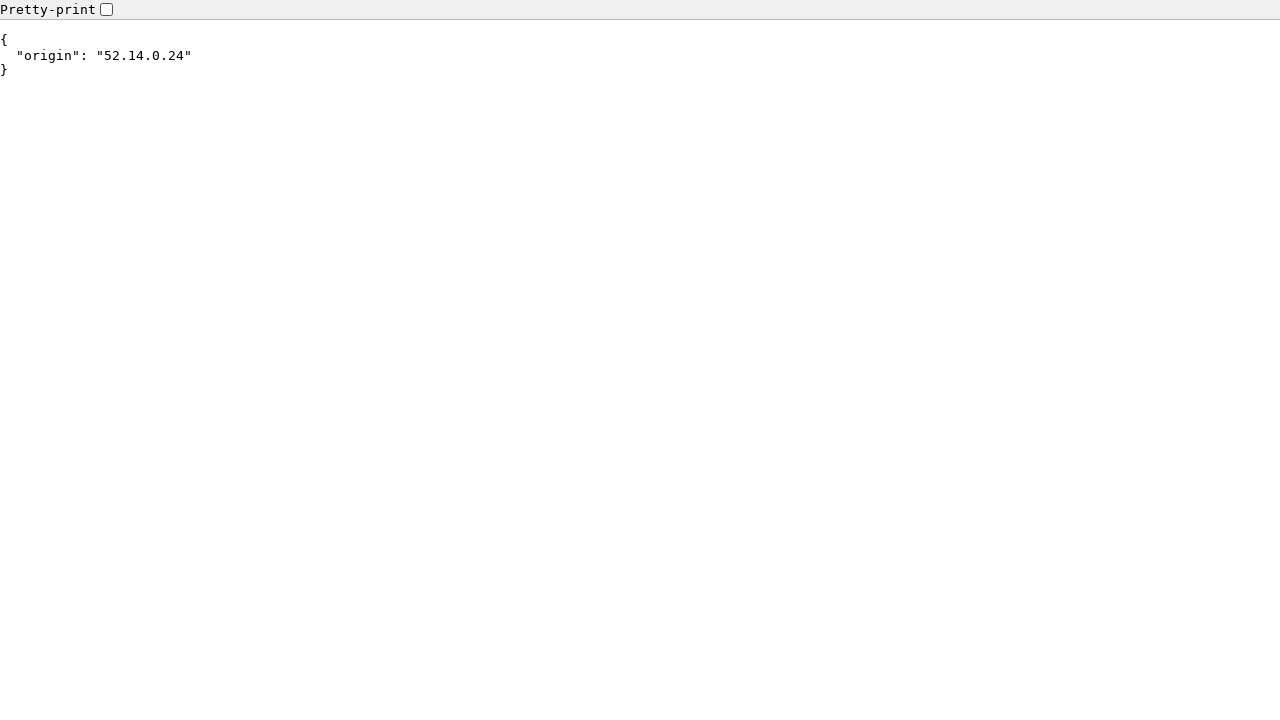

Waited for IP page content to load
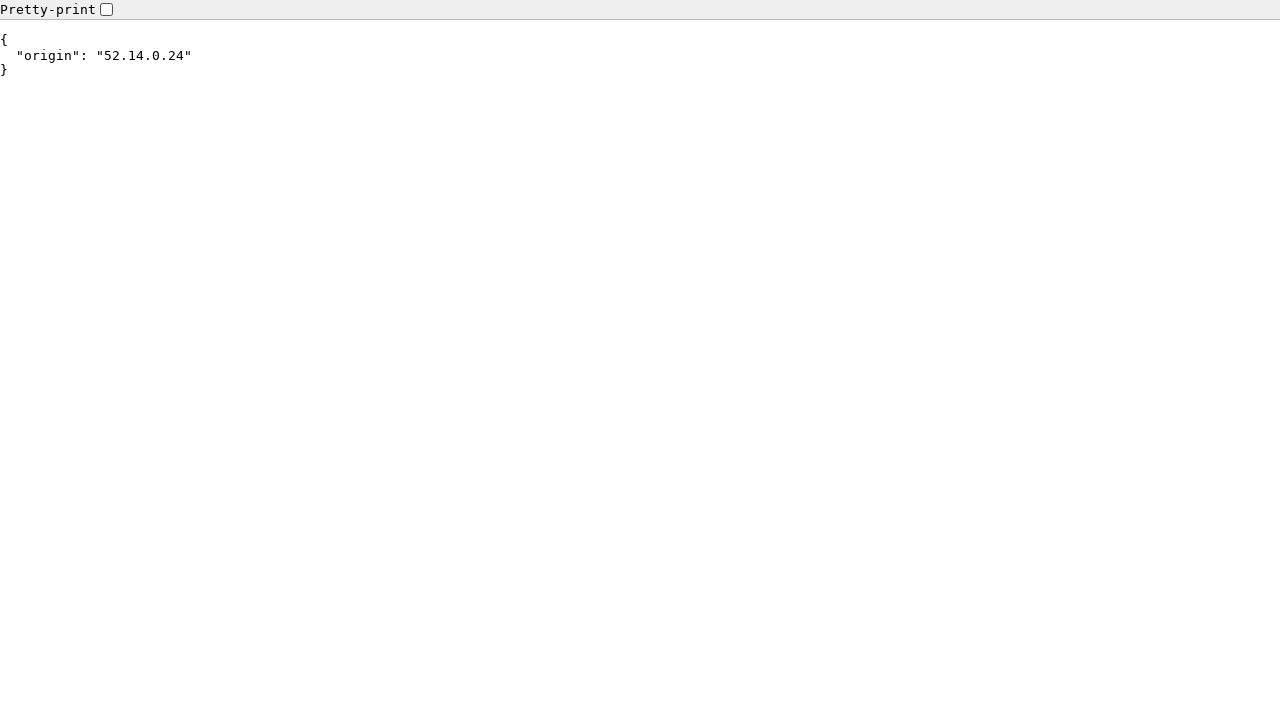

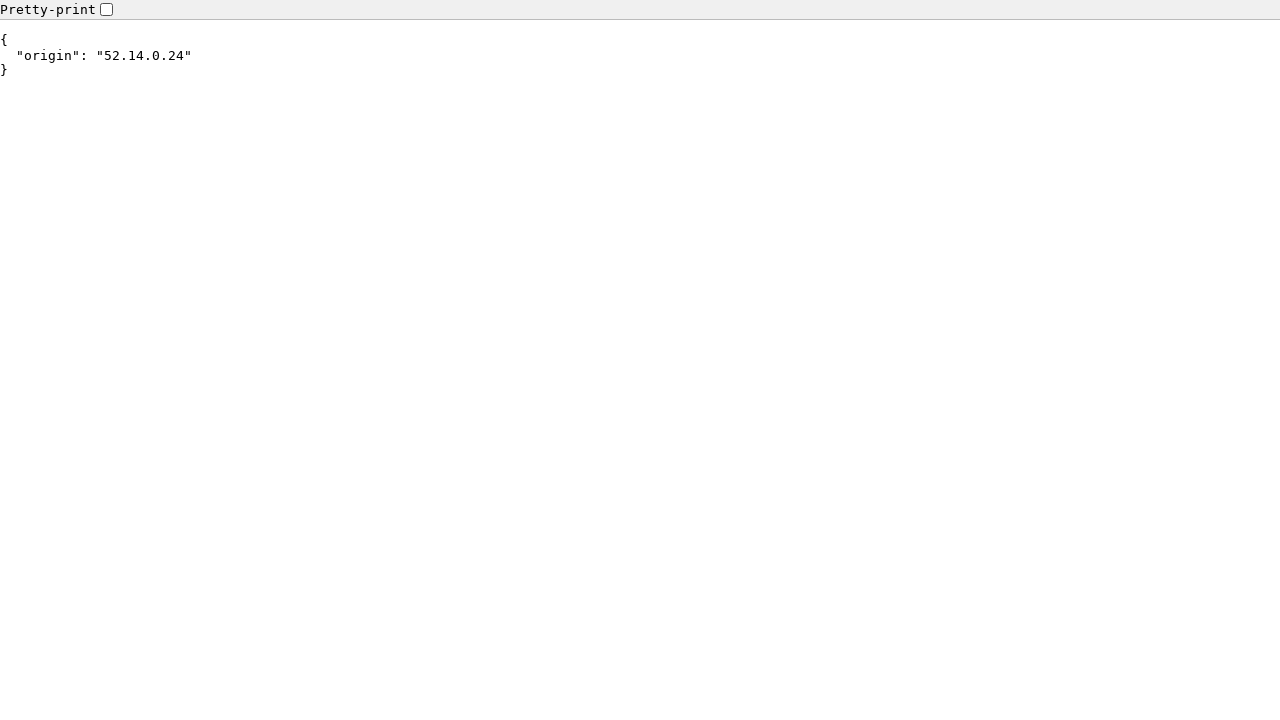